Tests dynamic controls on a page by removing a checkbox, enabling a text field, and entering text into the enabled field

Starting URL: https://the-internet.herokuapp.com/dynamic_controls

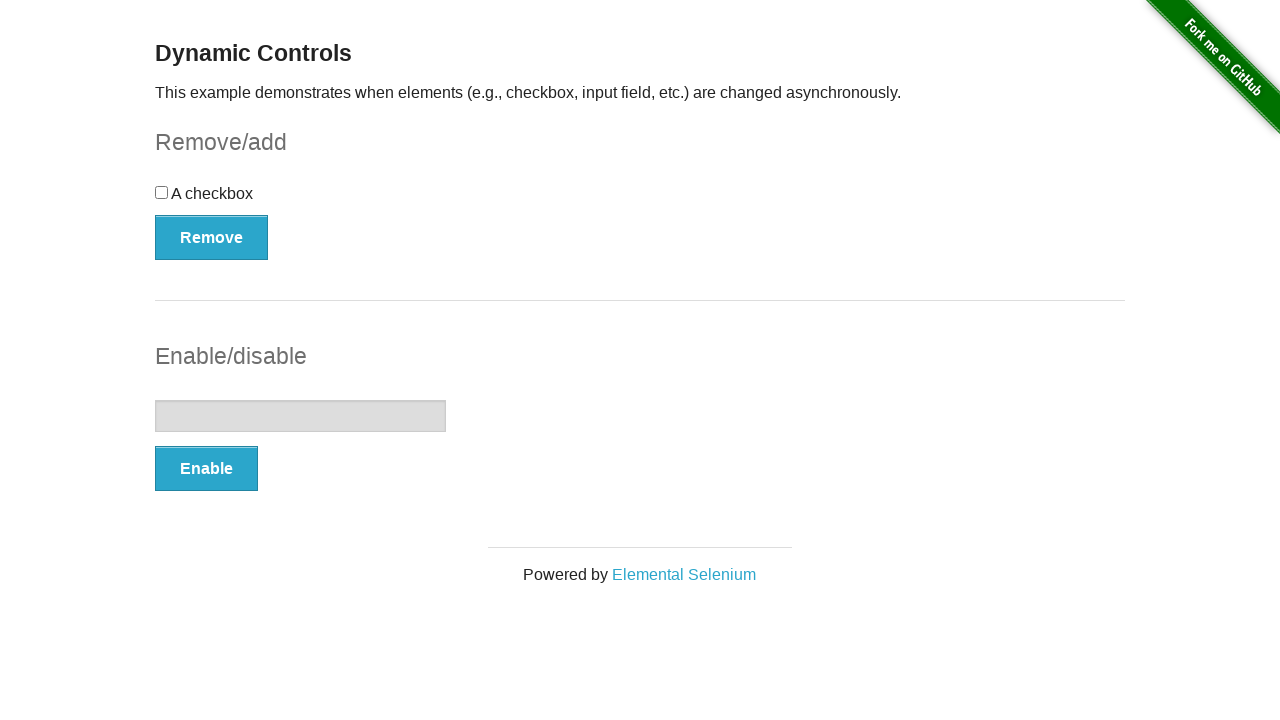

Clicked Remove button to remove the checkbox at (212, 237) on button:has-text('Remove')
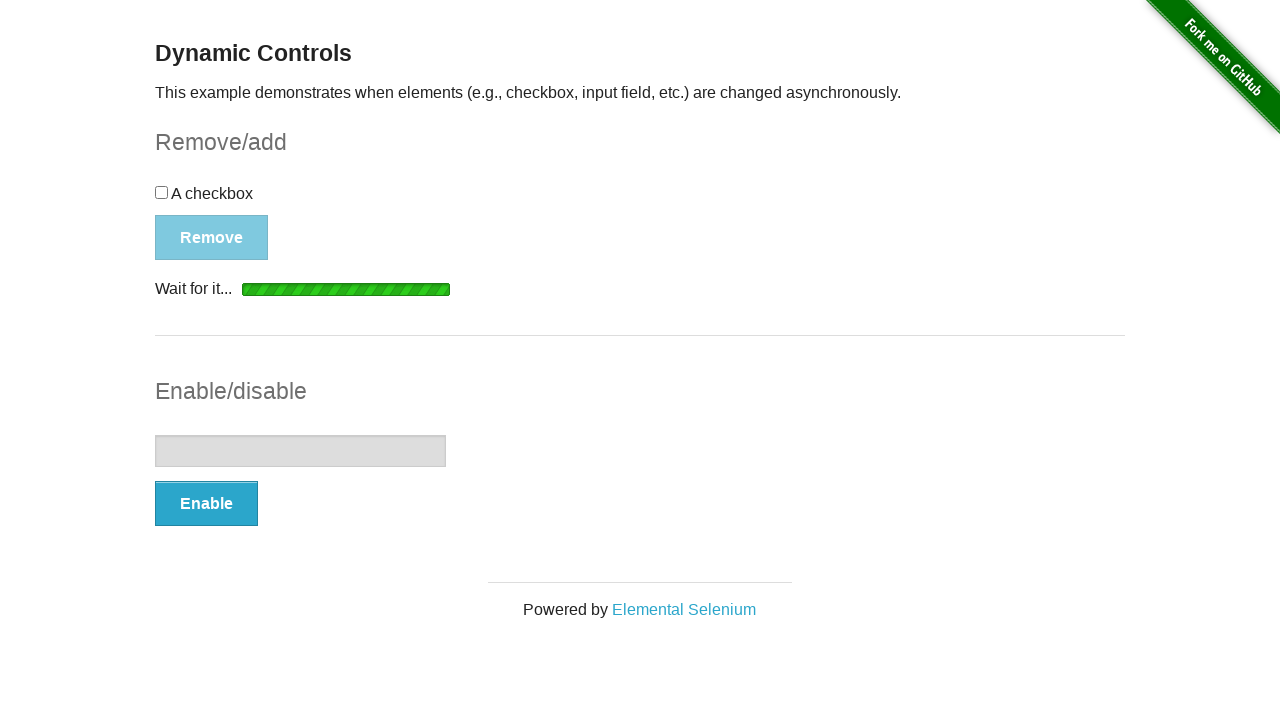

Waited for removal confirmation message to appear
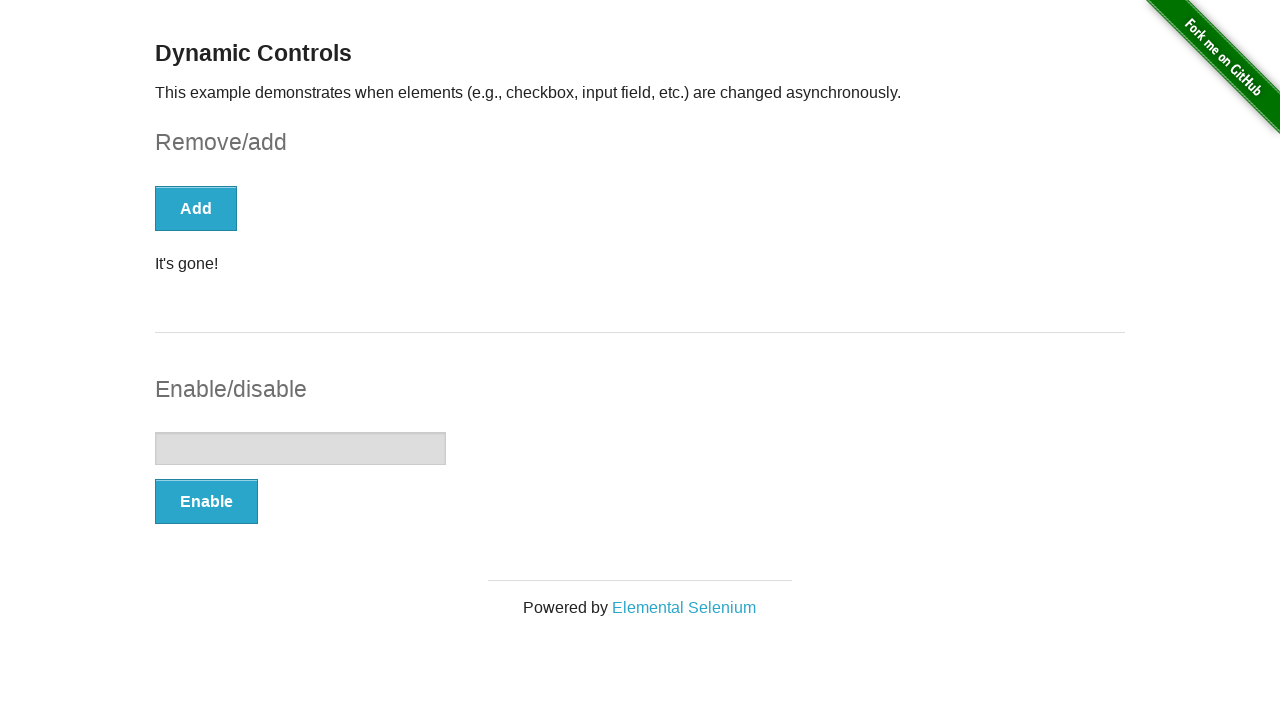

Retrieved confirmation message: It's gone!
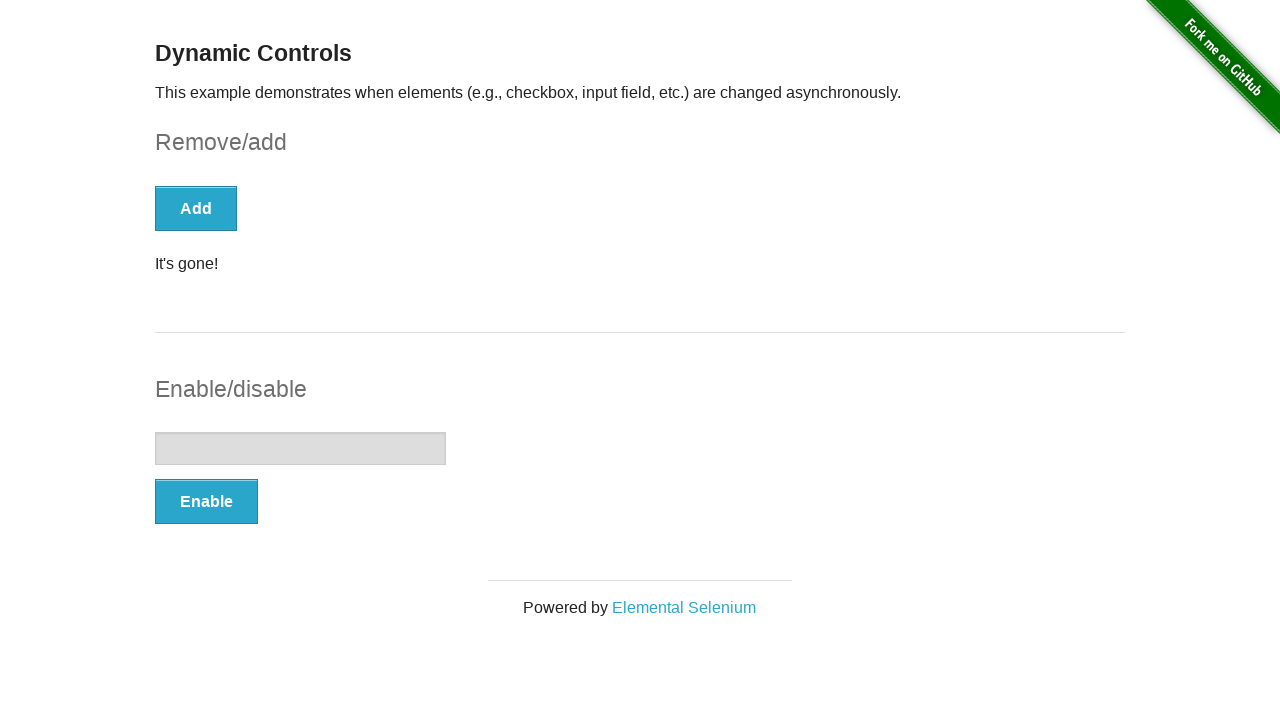

Clicked Enable button to enable the text field at (206, 501) on button:has-text('Enable')
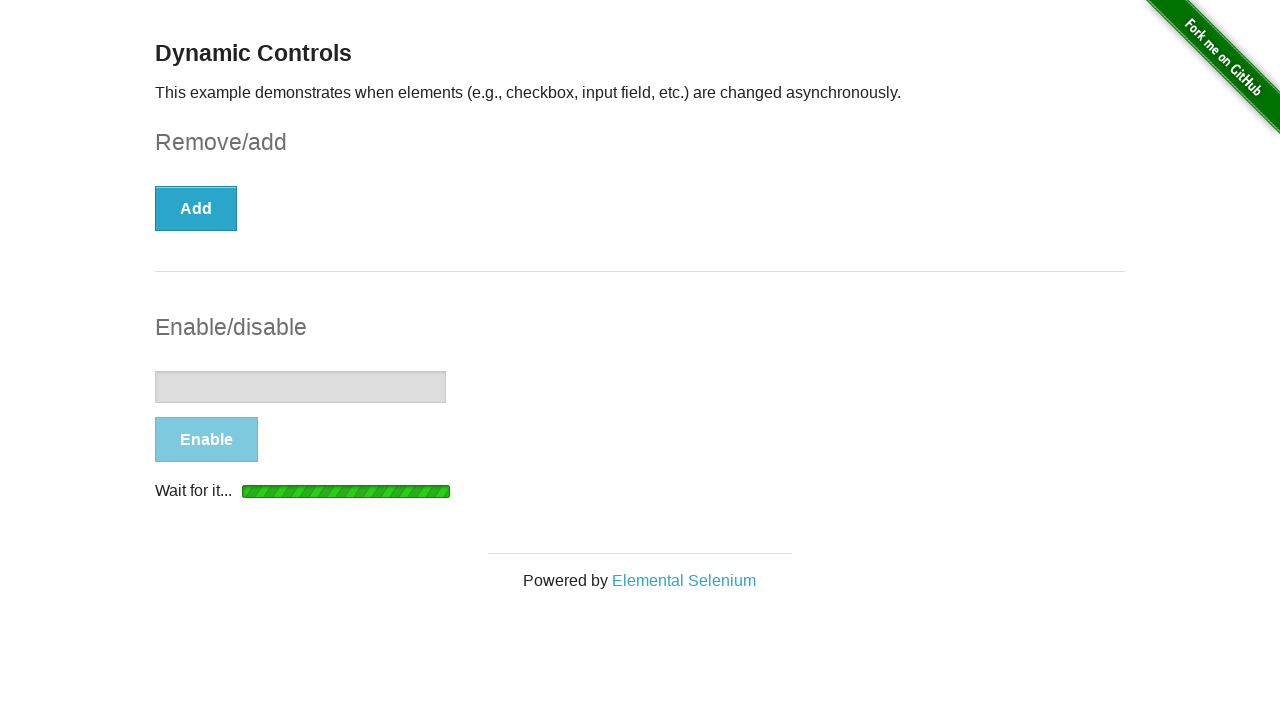

Waited for text field to be enabled and clickable
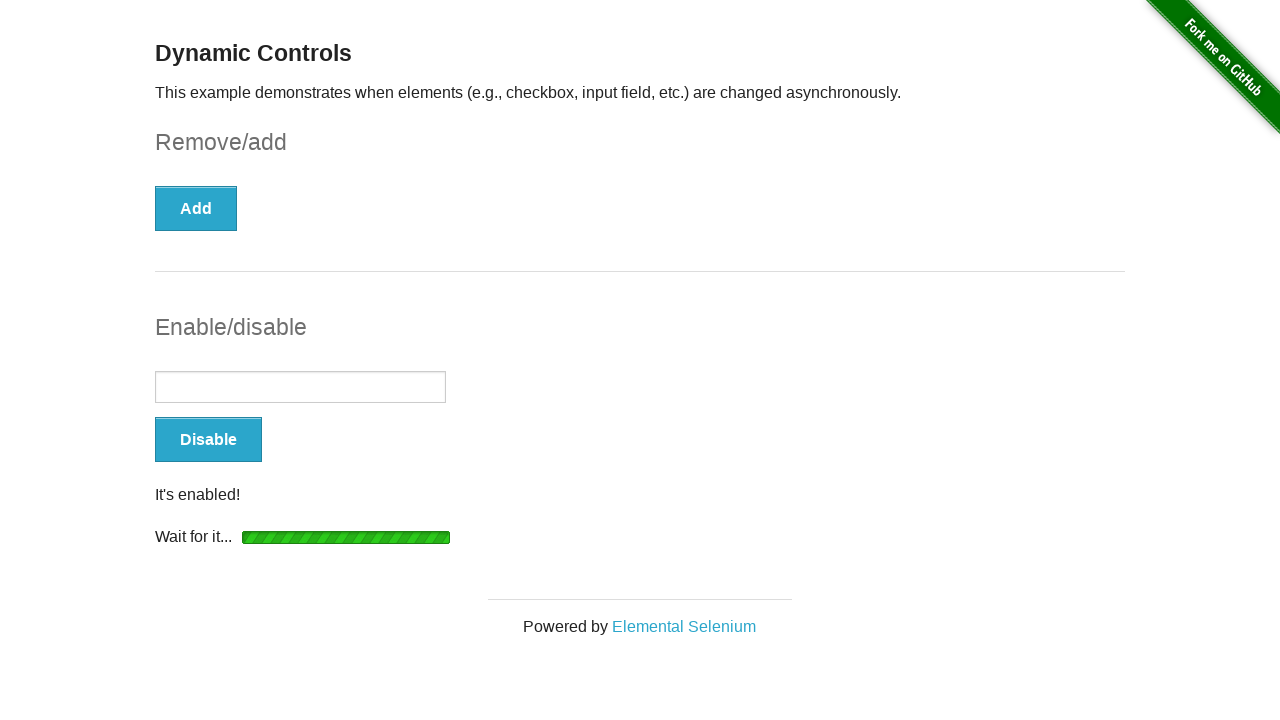

Entered 'abracadabra' into the enabled text field on input[type='text']
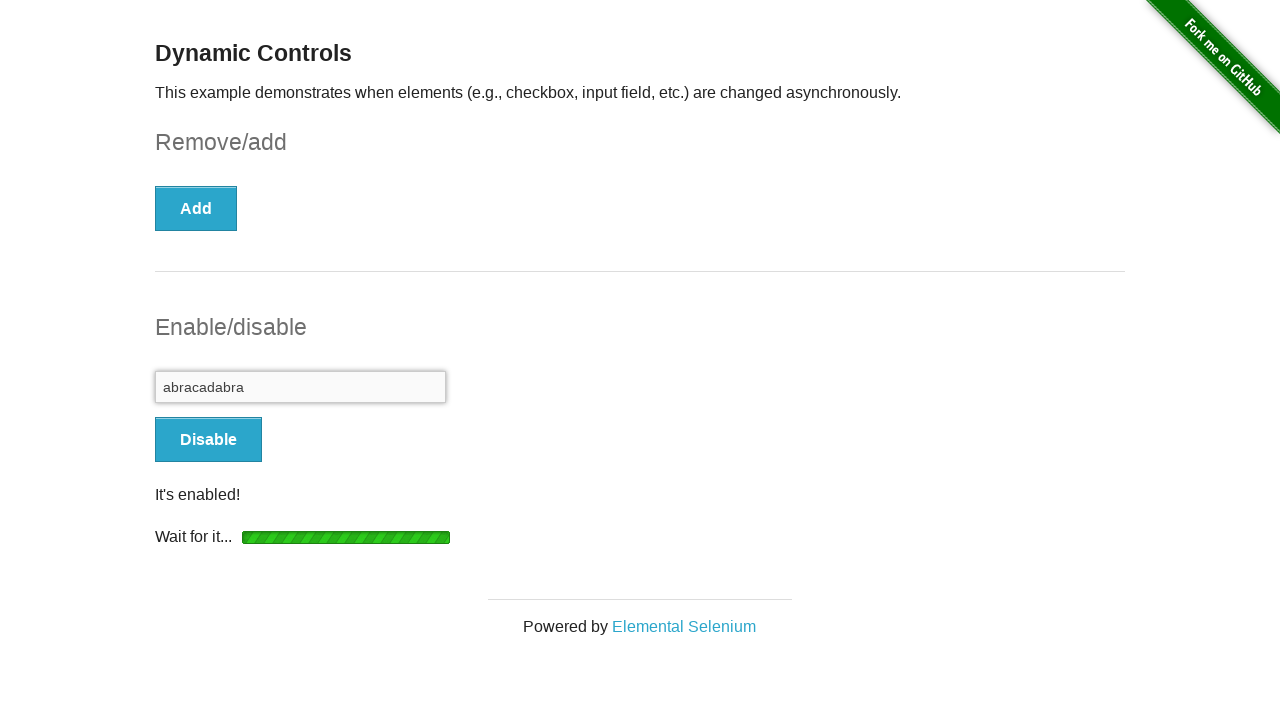

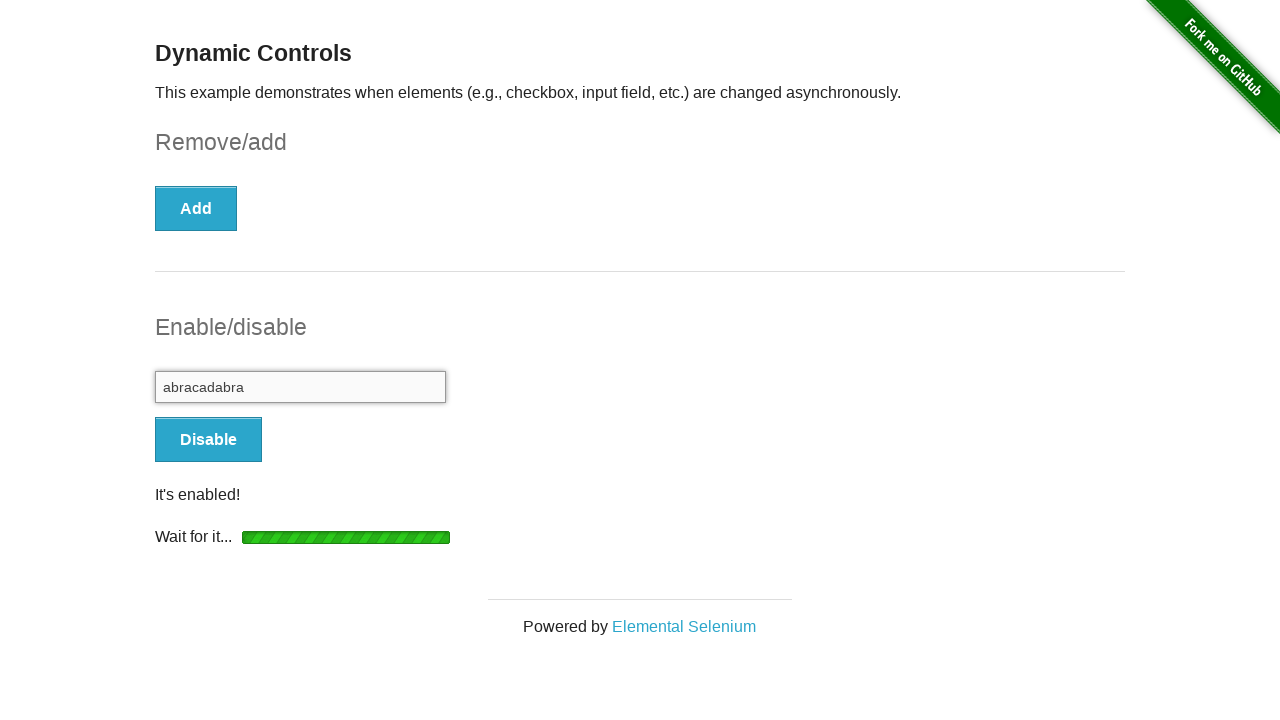